Tests interaction with Shadow DOM elements by navigating to a books PWA demo site and entering text into a search input field that is nested inside a Shadow DOM component.

Starting URL: https://books-pwakit.appspot.com/

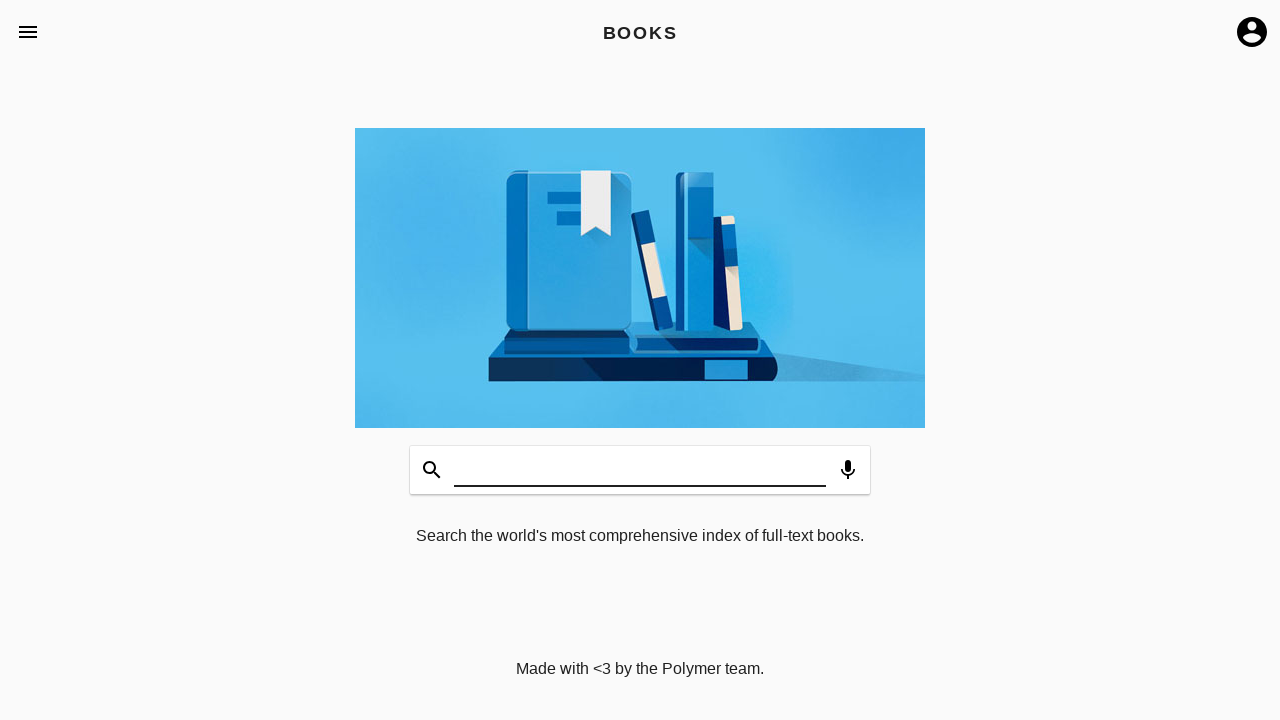

Waited for Shadow DOM host element 'book-app[apptitle=BOOKS]' to be present
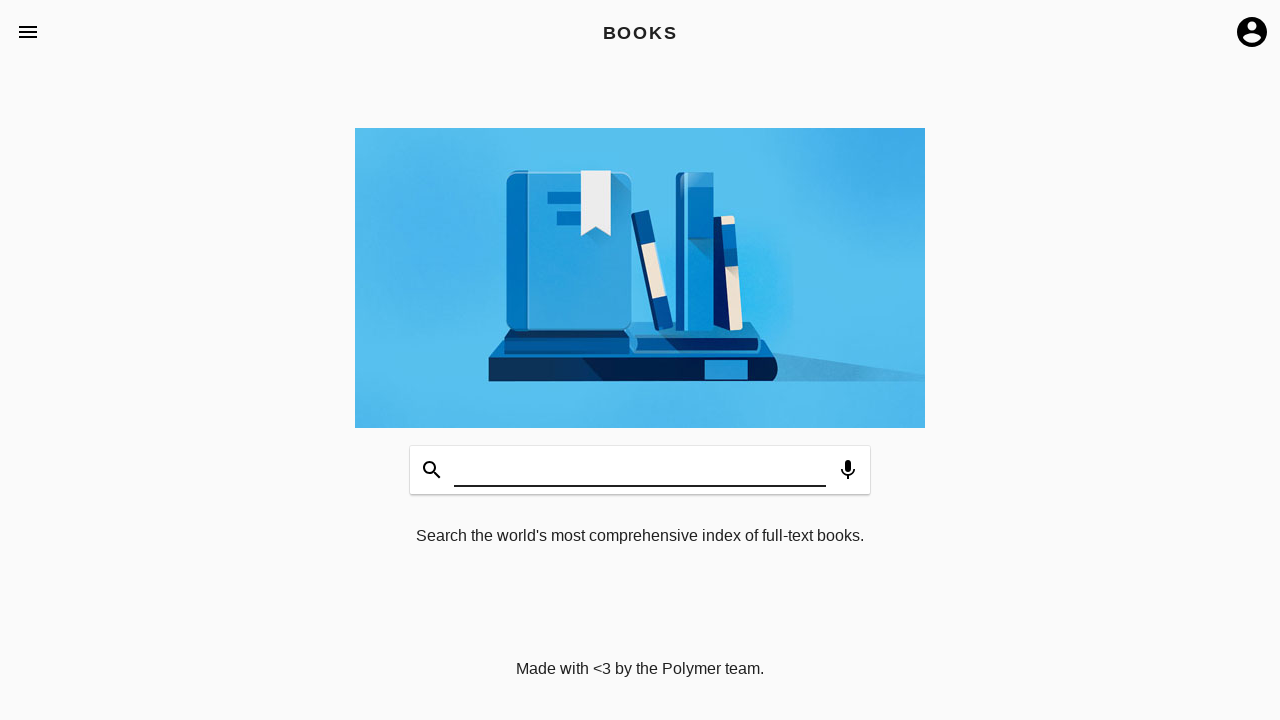

Filled search input field inside Shadow DOM with 'Welcome' on book-app[apptitle='BOOKS'] >> #input
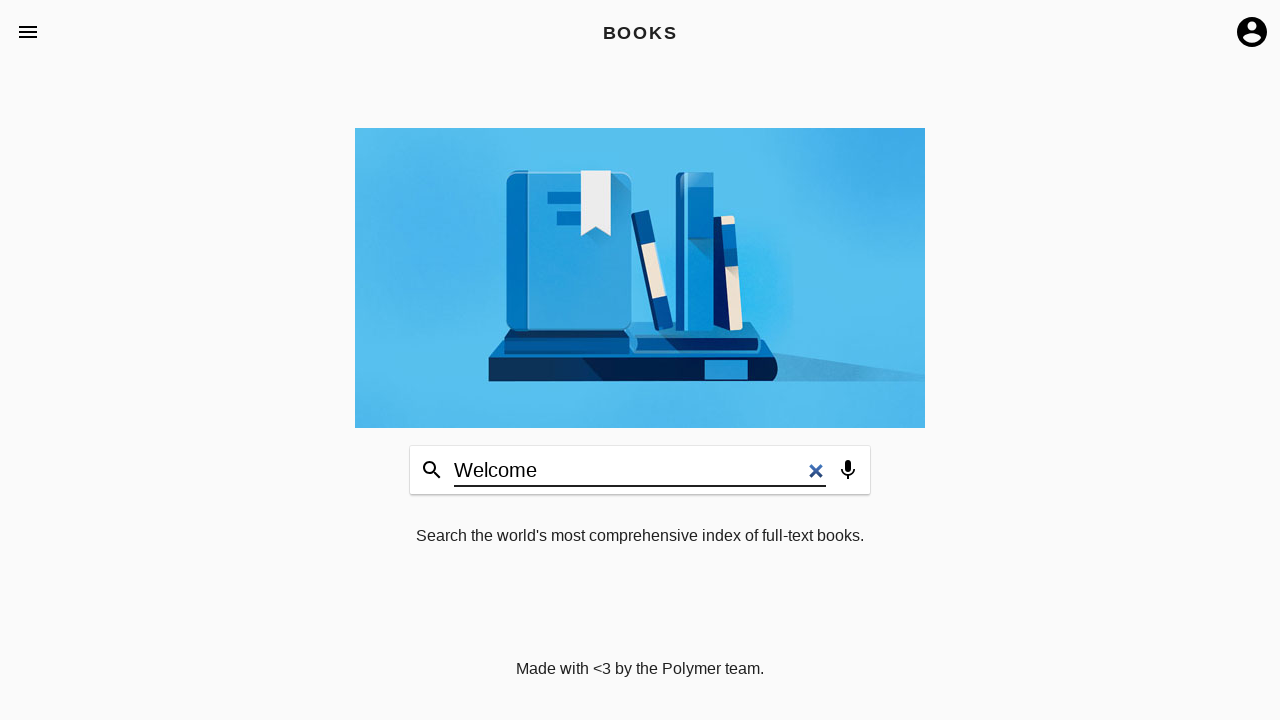

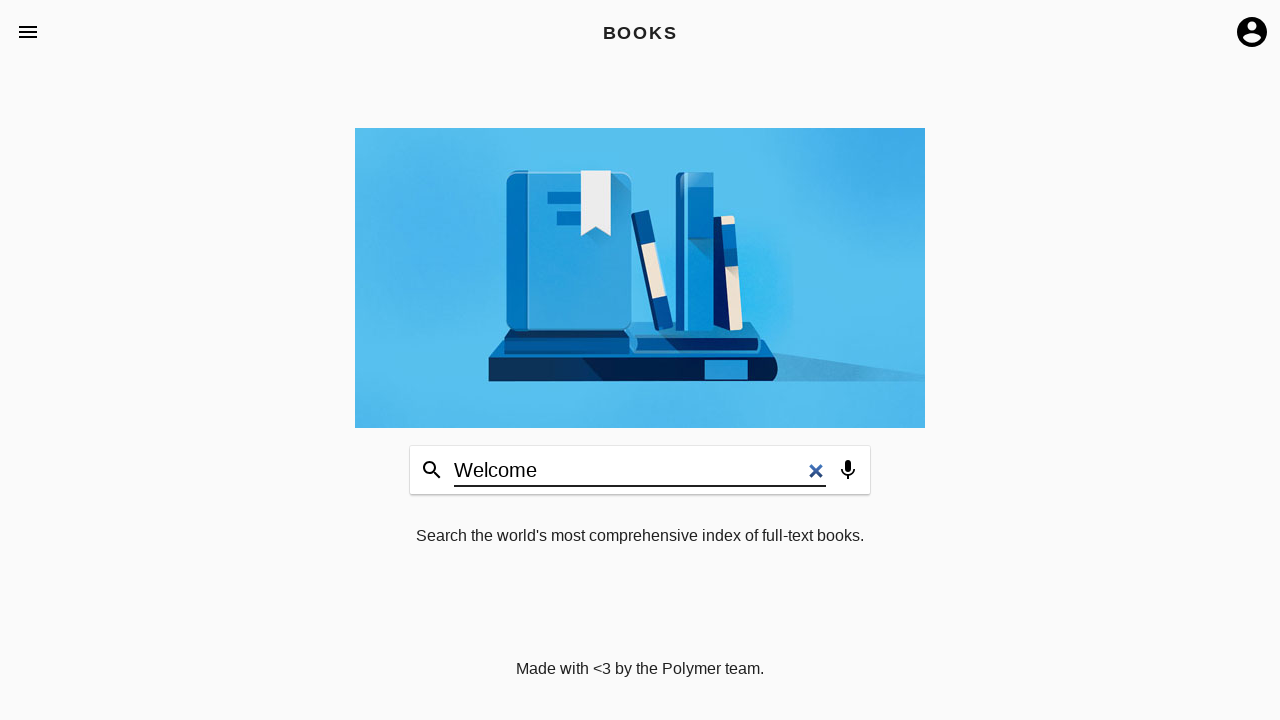